Clicks on "Test Case 1: Register User" link and verifies the page navigates or contains relevant content

Starting URL: https://automationexercise.com/test_cases

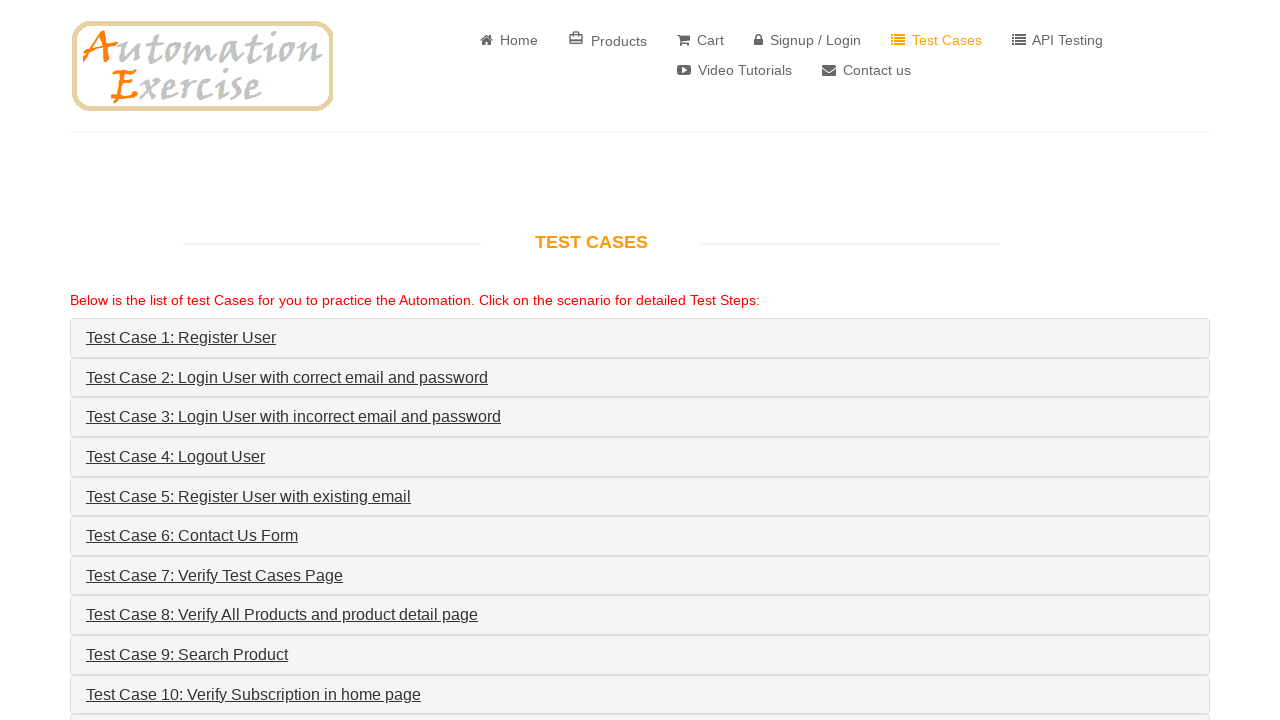

Located 'Test Case 1: Register User' link
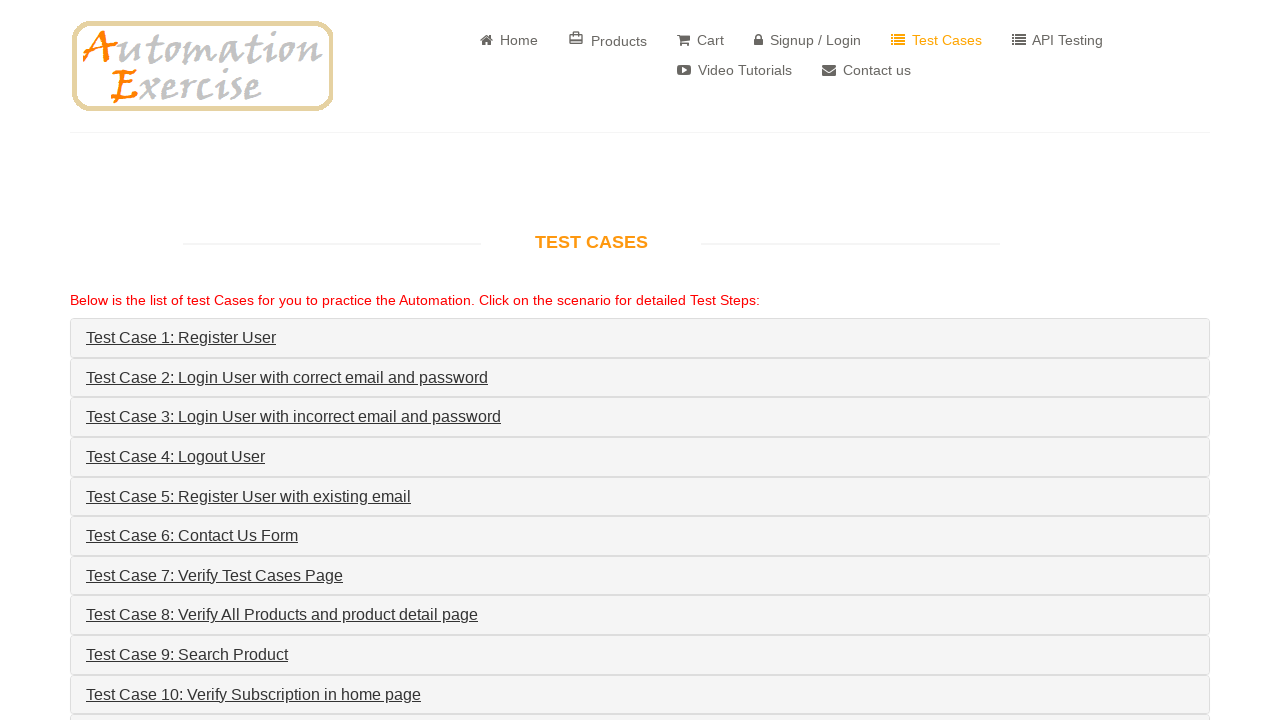

Scrolled link into view
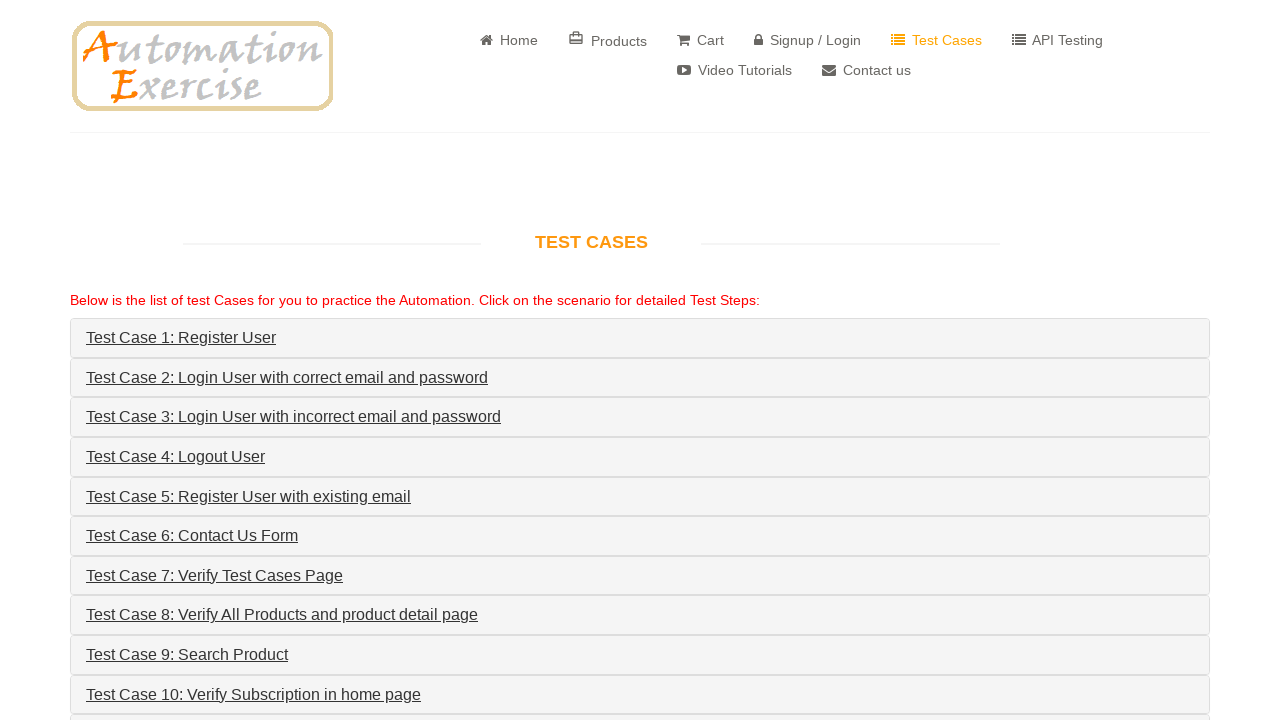

Clicked 'Test Case 1: Register User' link at (181, 338) on internal:role=link[name="Test Case 1: Register User"i]
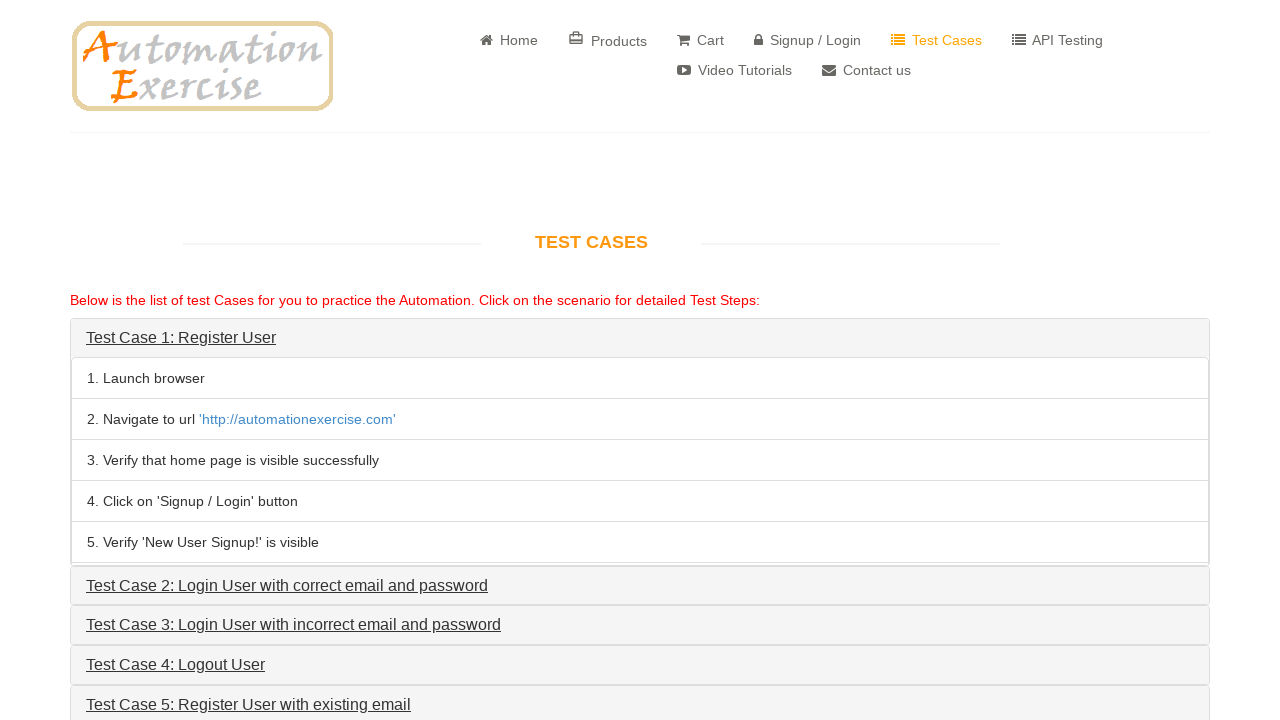

Waited for page navigation and content to load
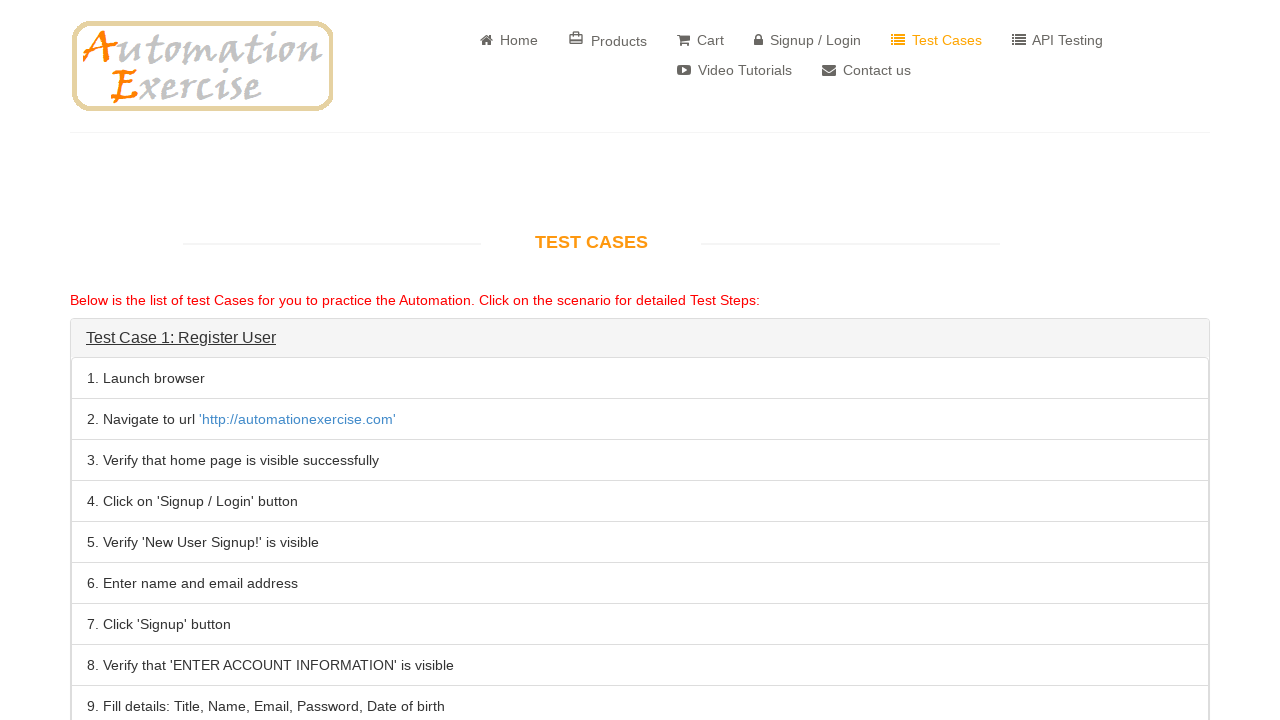

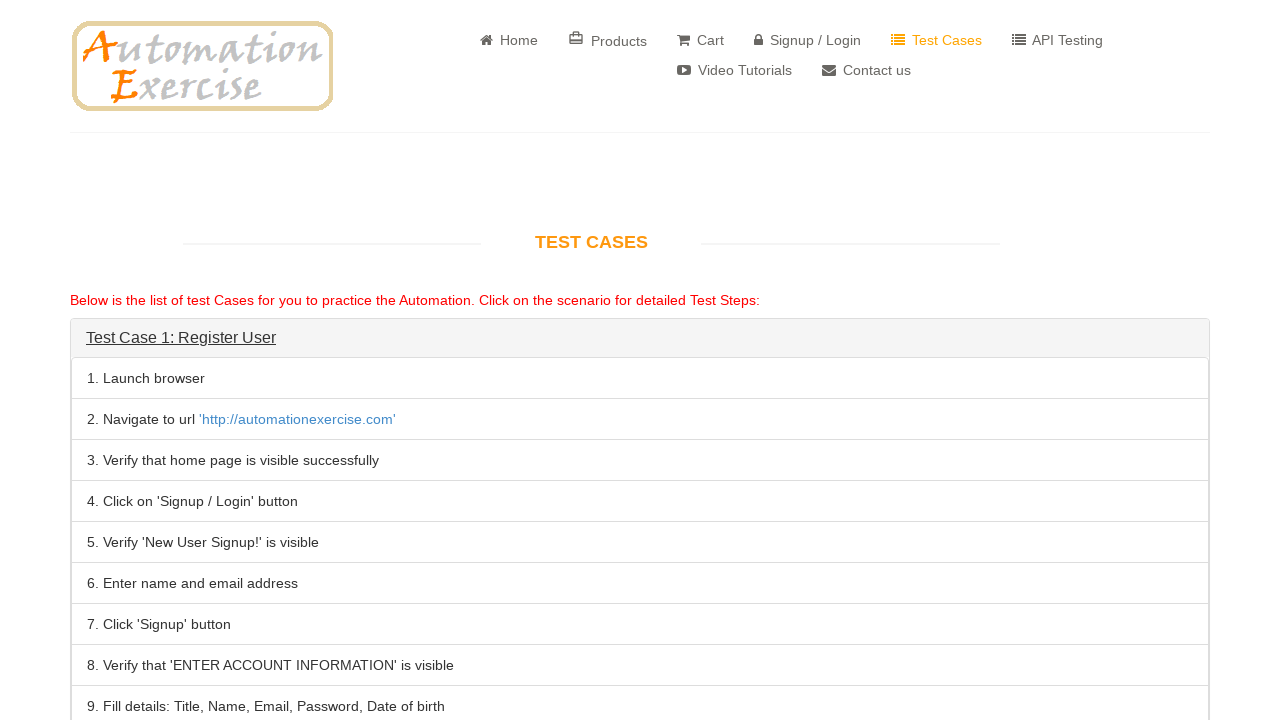